Tests checkbox interaction on a W3C WAI-ARIA practices example page by clicking a button and then checking all unchecked checkboxes

Starting URL: https://www.w3.org/TR/2019/NOTE-wai-aria-practices-1.1-20190814/examples/checkbox/checkbox-1/checkbox-1.html

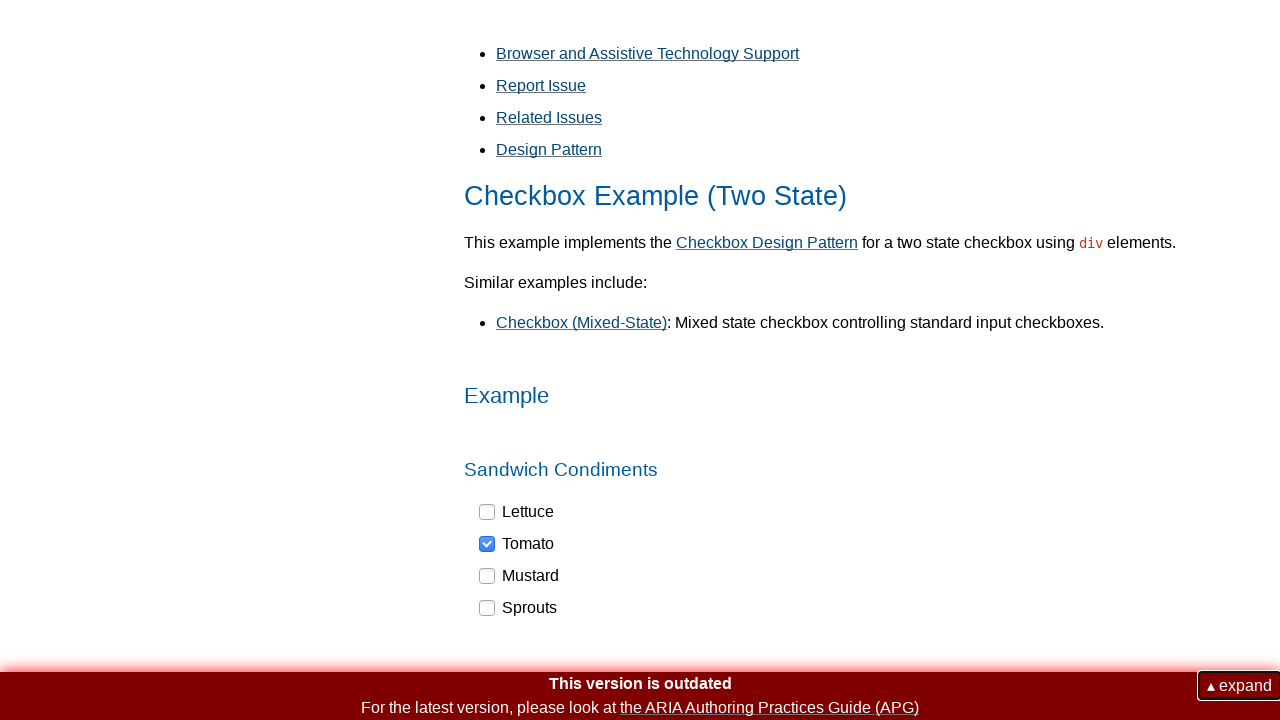

Navigated to W3C WAI-ARIA checkbox practices example page
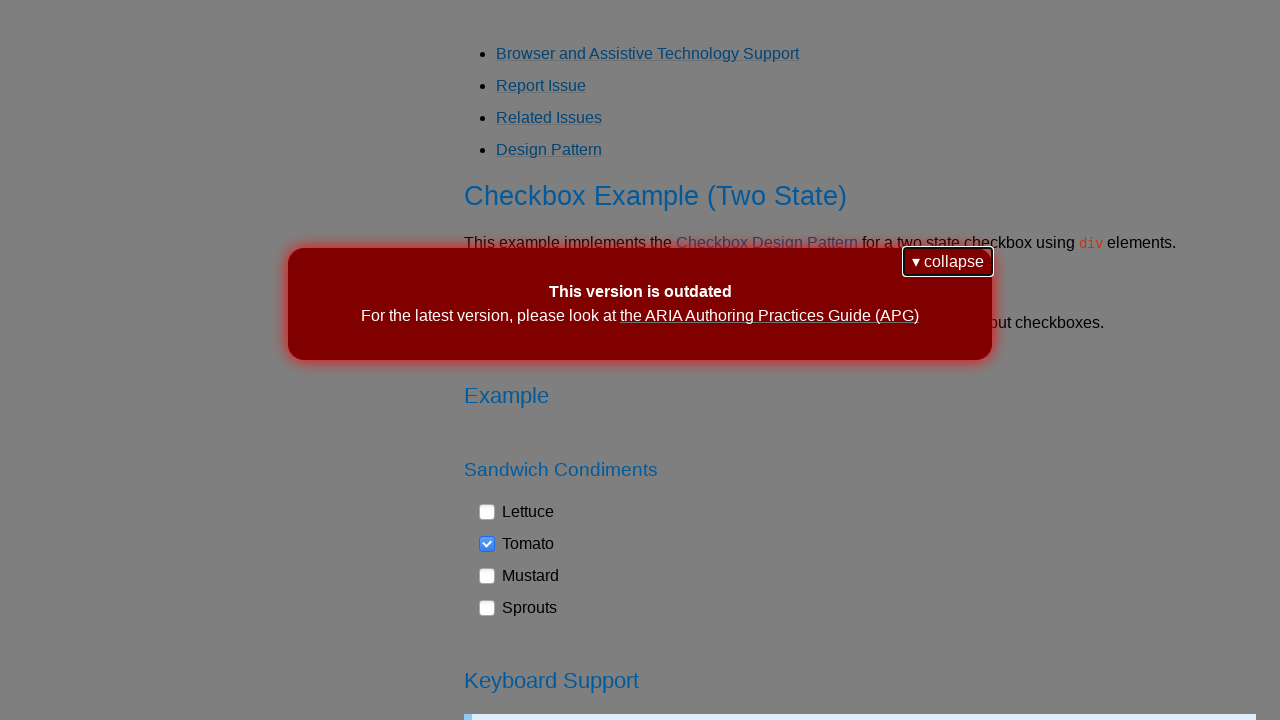

Clicked button on the page at (948, 262) on xpath=//button
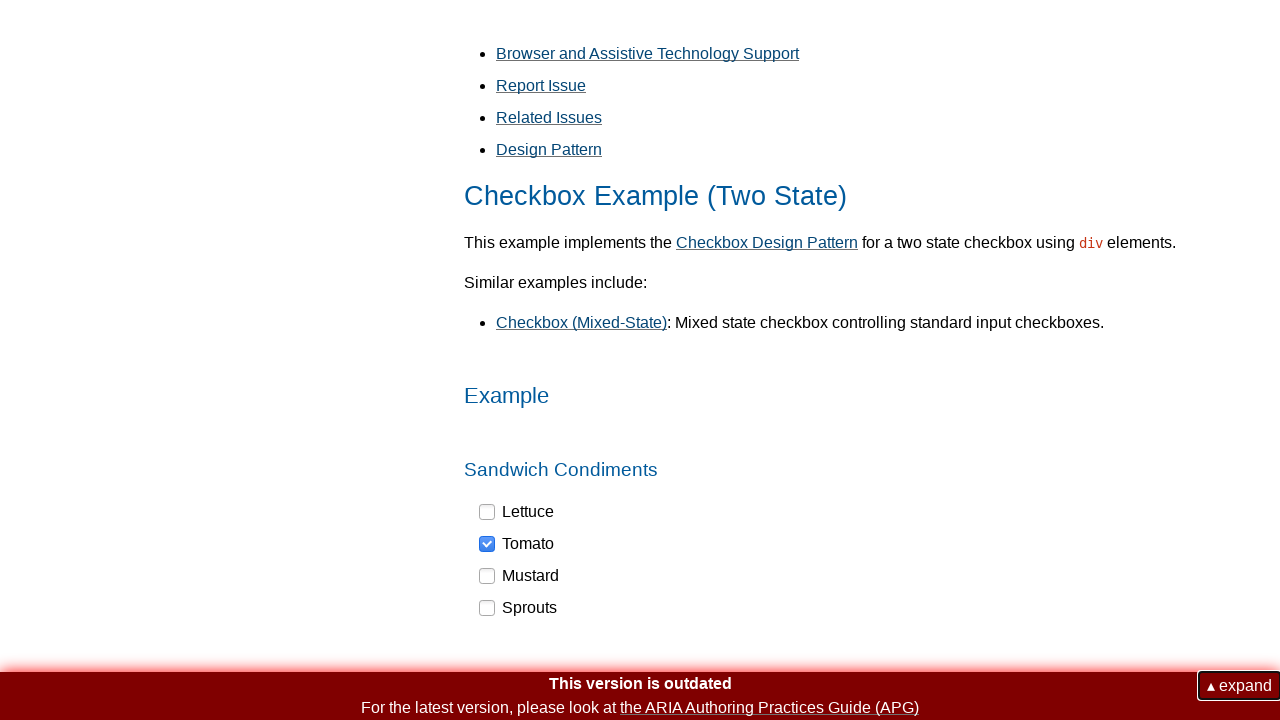

Retrieved all checkbox elements
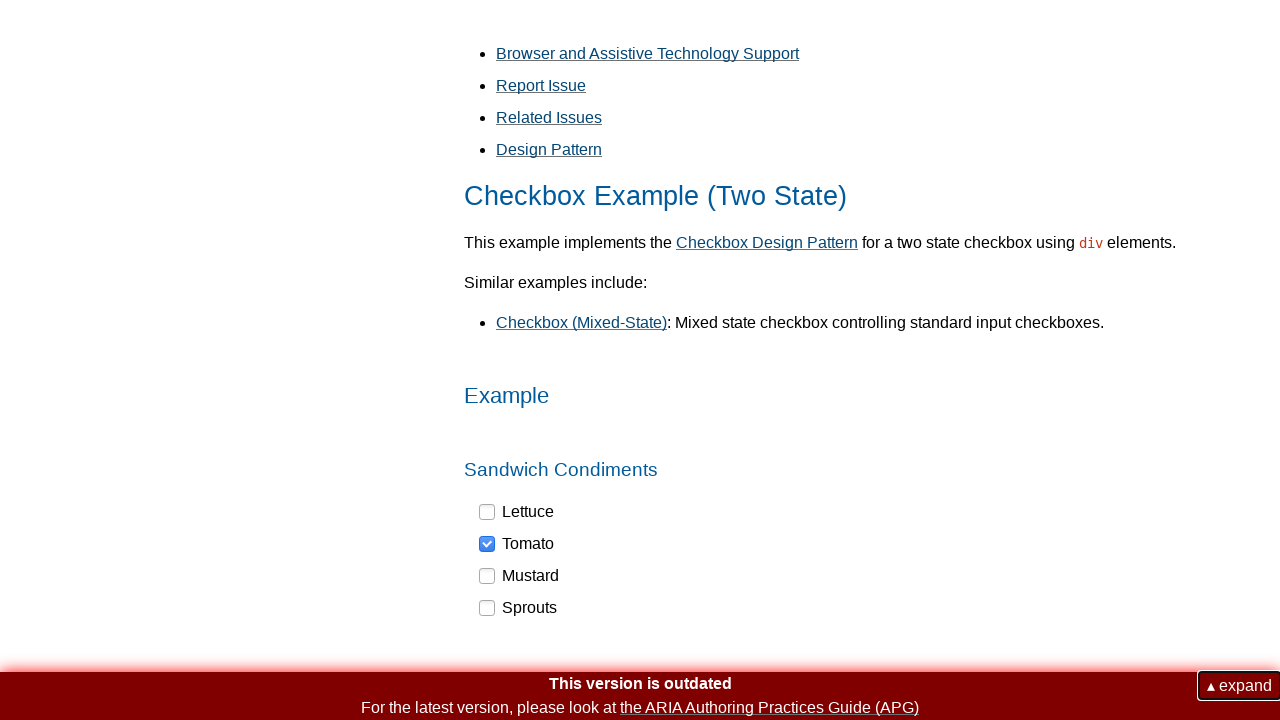

Clicked unchecked checkbox to check it at (517, 512) on xpath=//div[@role='checkbox'] >> nth=0
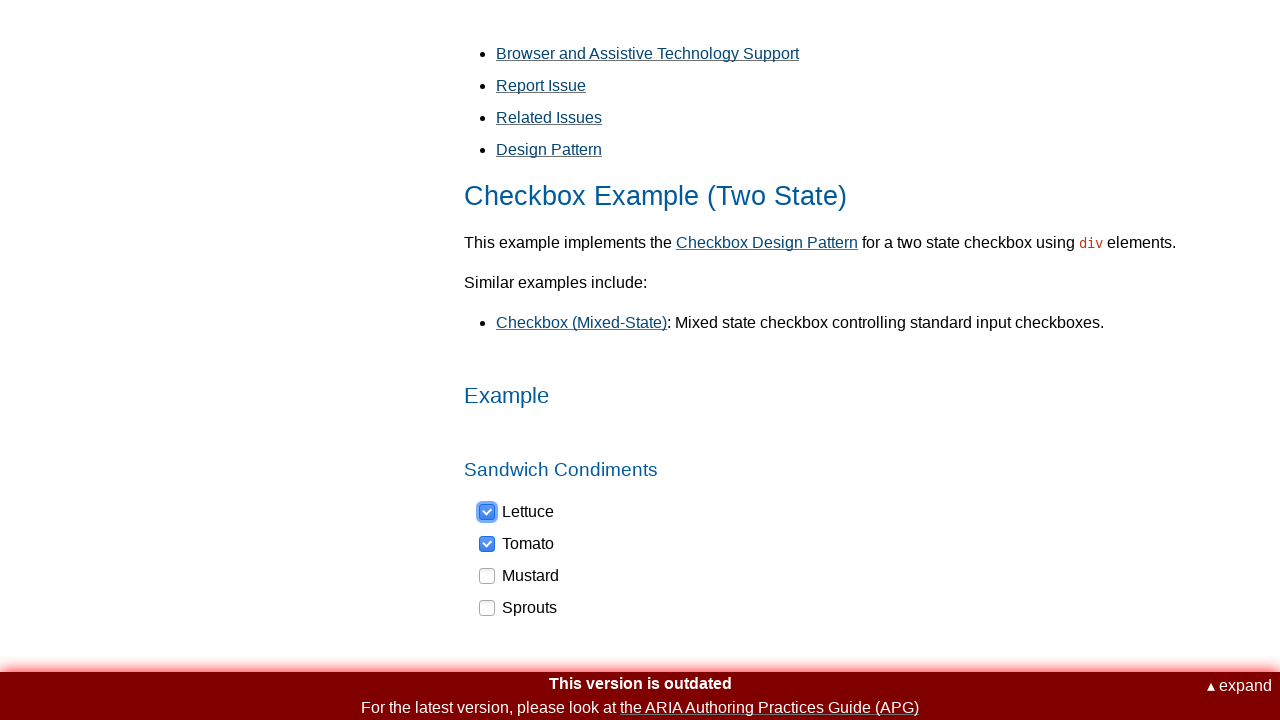

Clicked unchecked checkbox to check it at (520, 576) on xpath=//div[@role='checkbox'] >> nth=2
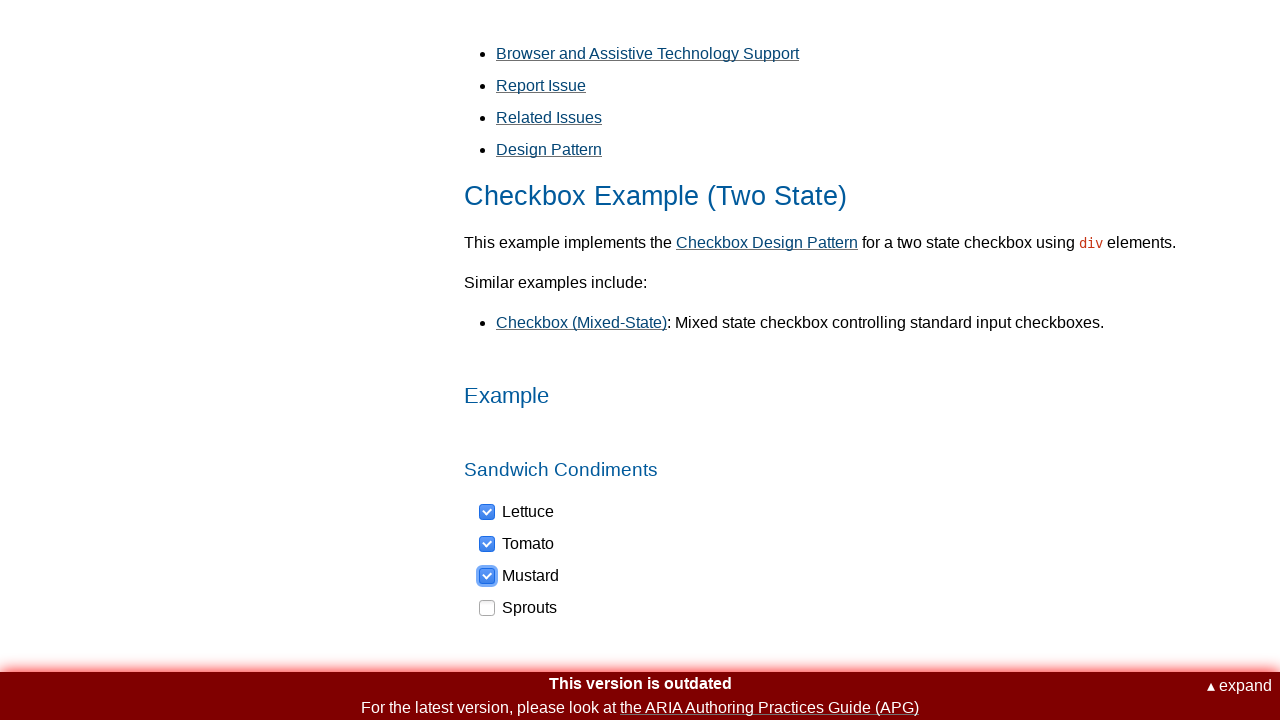

Clicked unchecked checkbox to check it at (519, 608) on xpath=//div[@role='checkbox'] >> nth=3
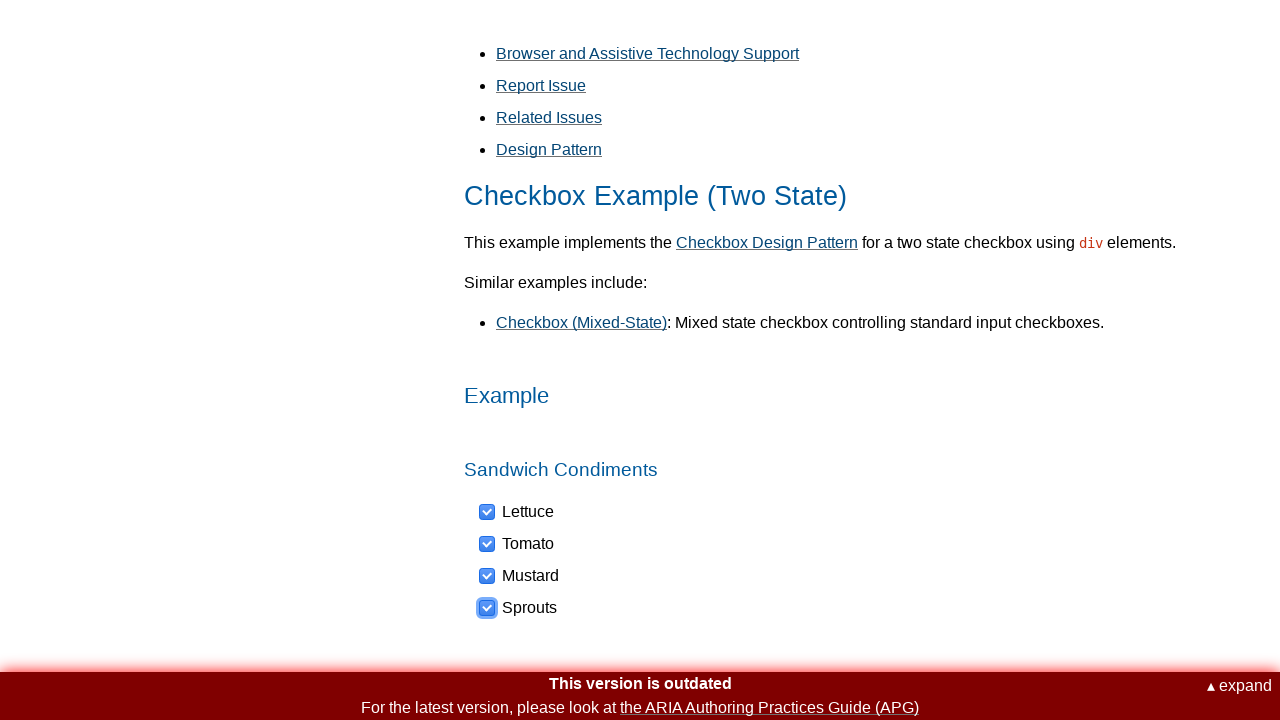

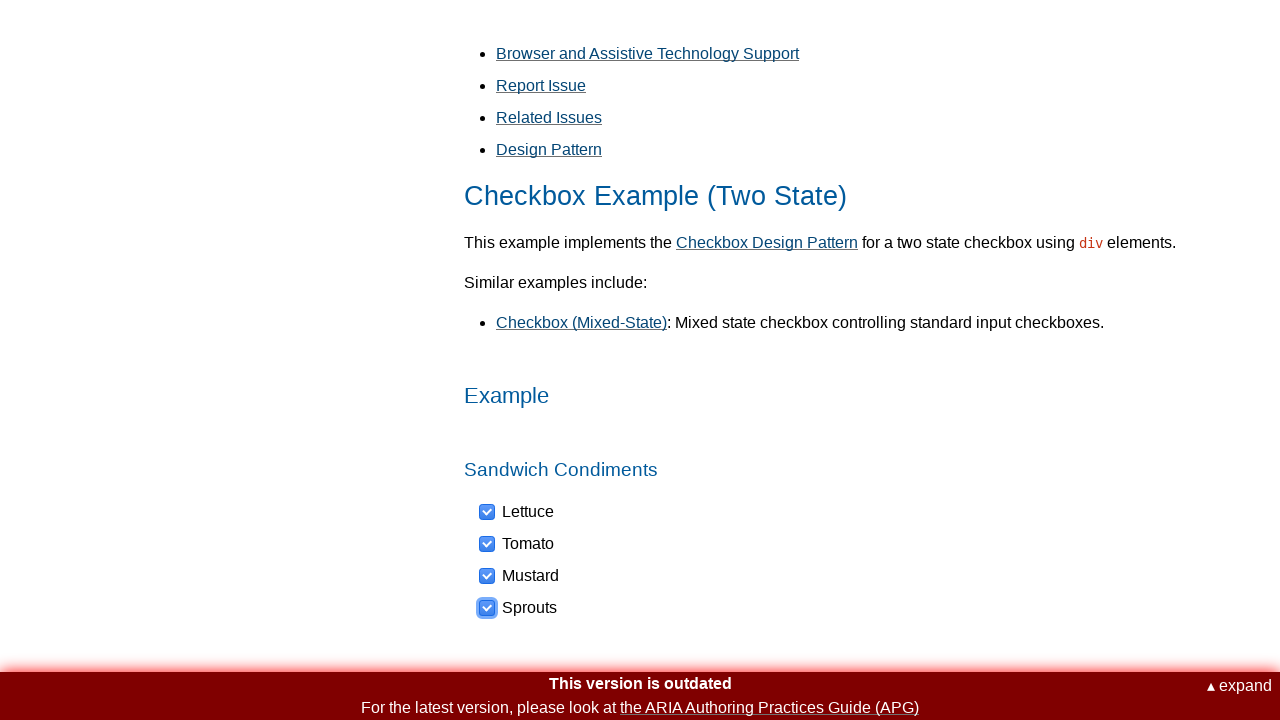